Navigates to YouTube homepage and verifies the page loads by checking for the page title

Starting URL: https://www.youtube.com

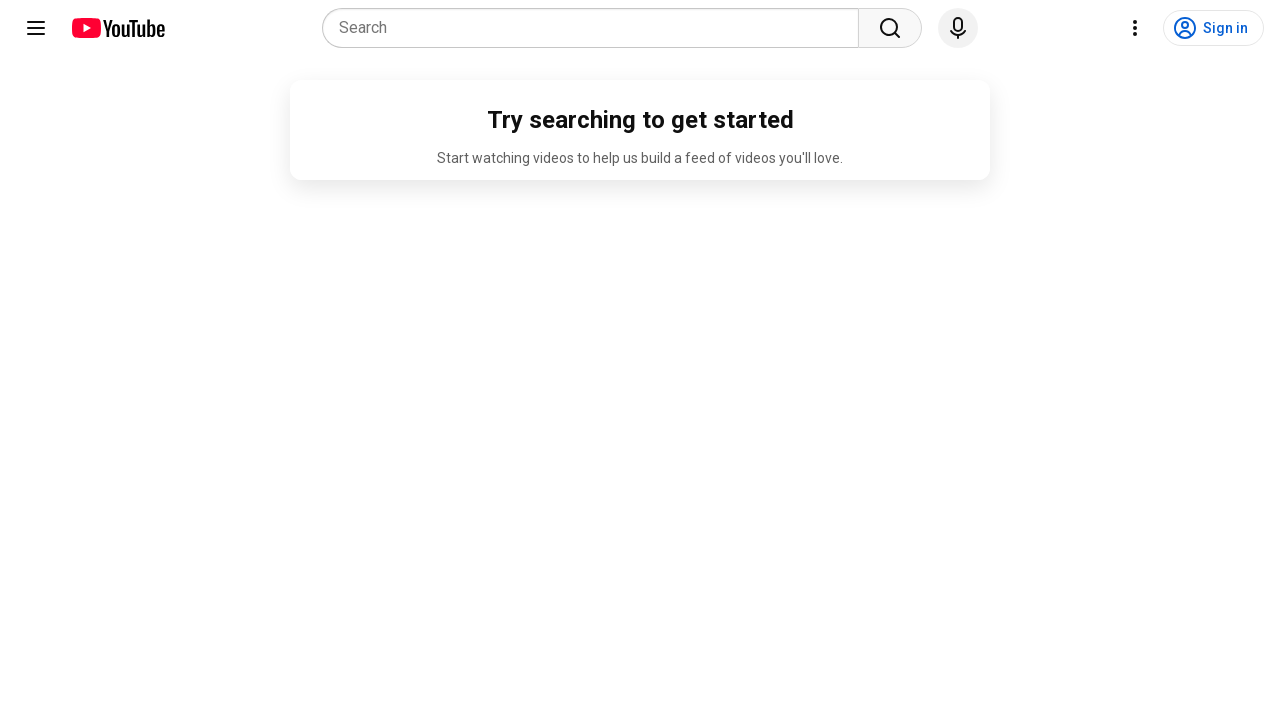

Navigated to YouTube homepage
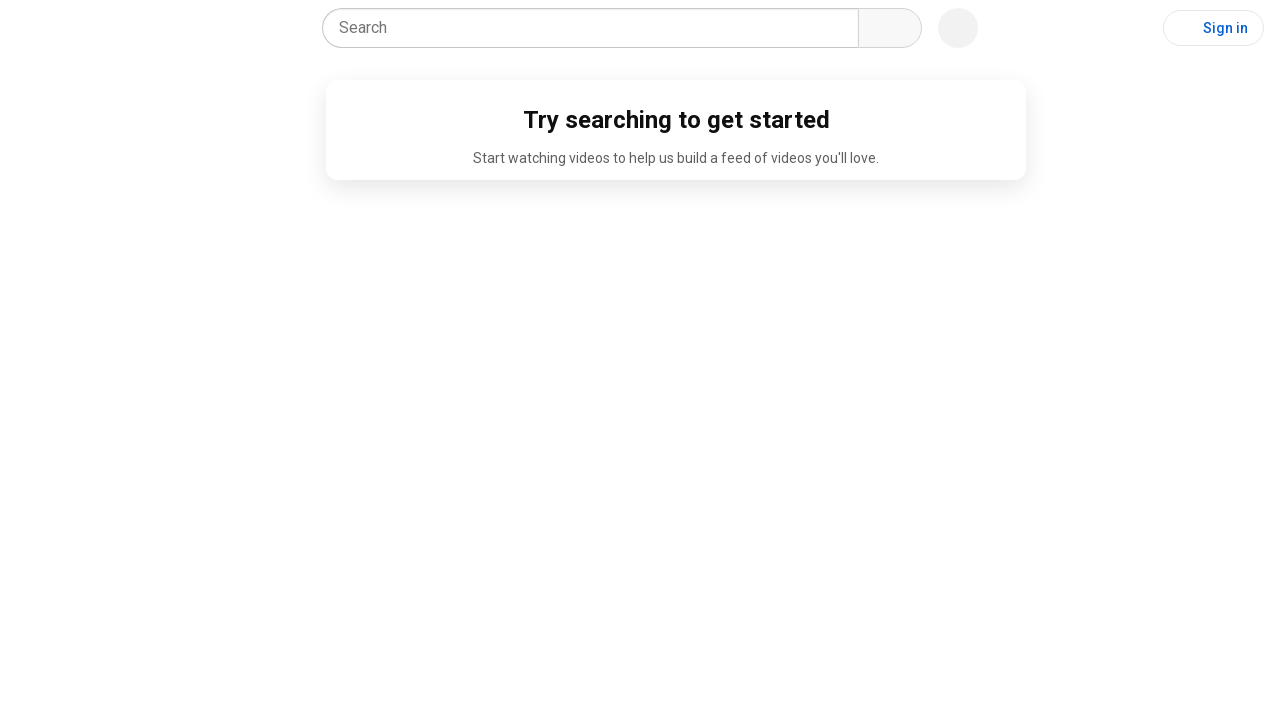

Page DOM content loaded
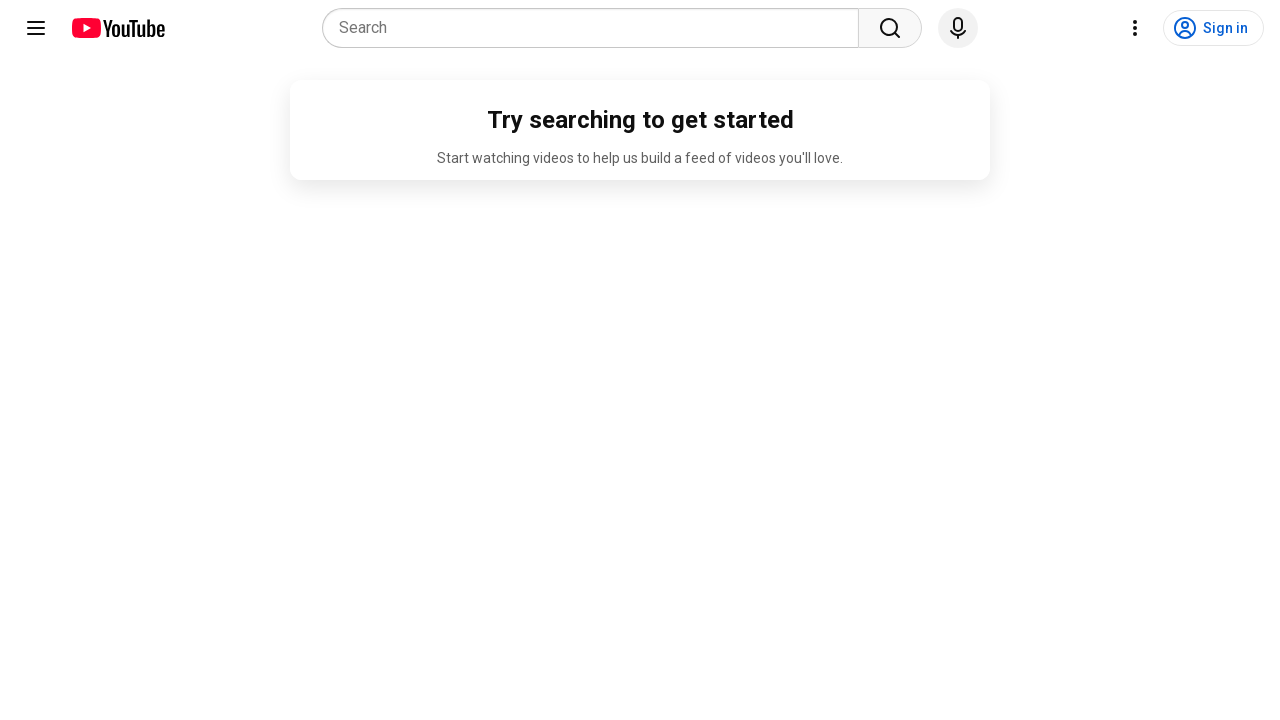

Verified page title contains 'YouTube'
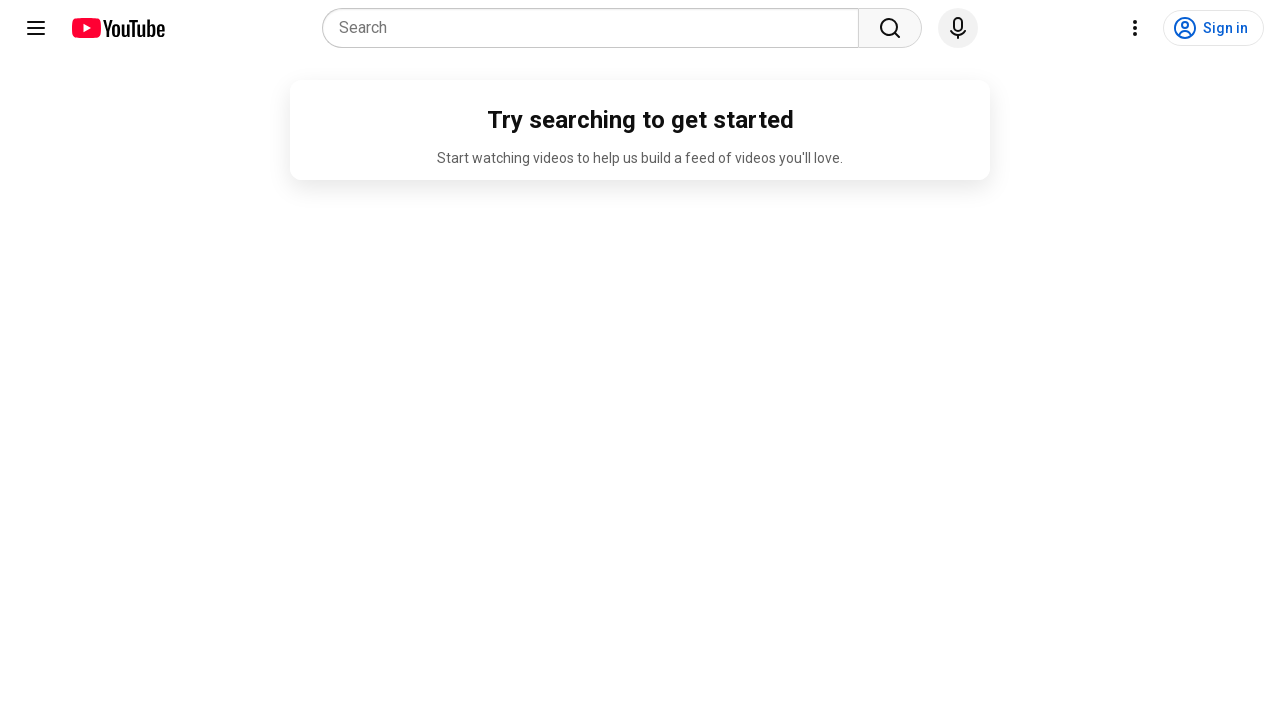

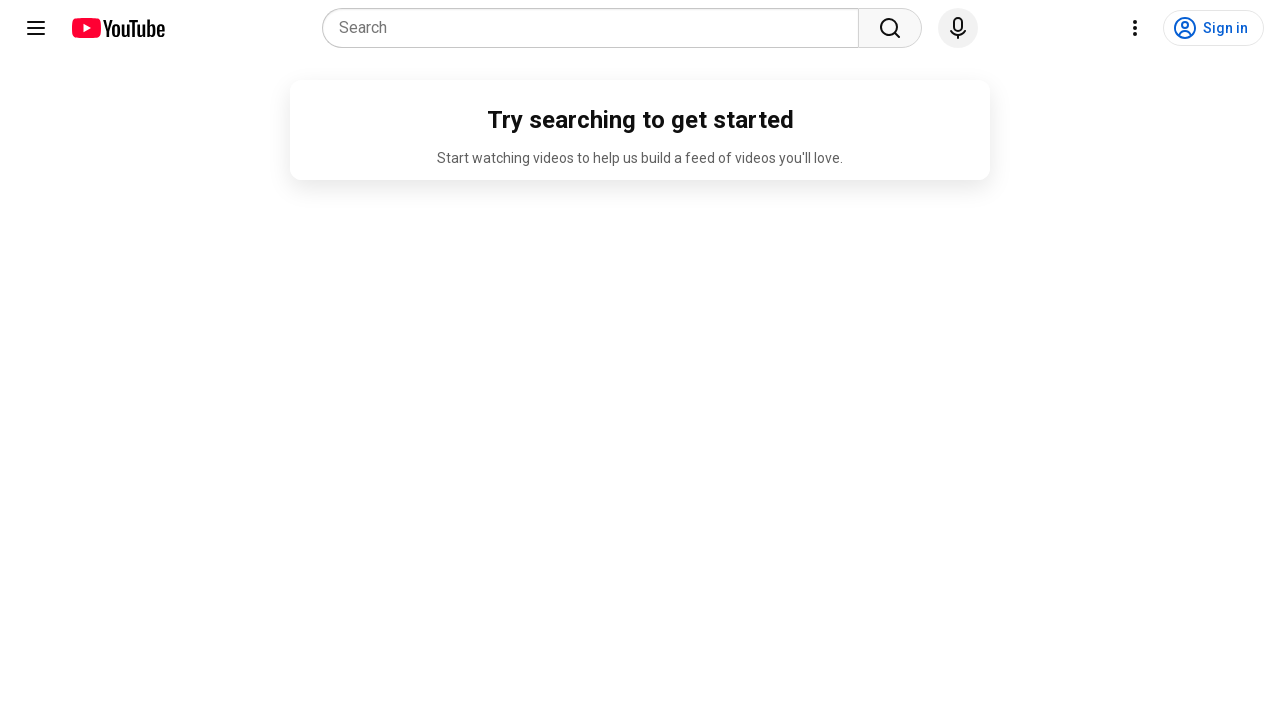